Fills out a user details form including name, email, phone, address, and gender selection

Starting URL: https://testautomationpractice.blogspot.com/

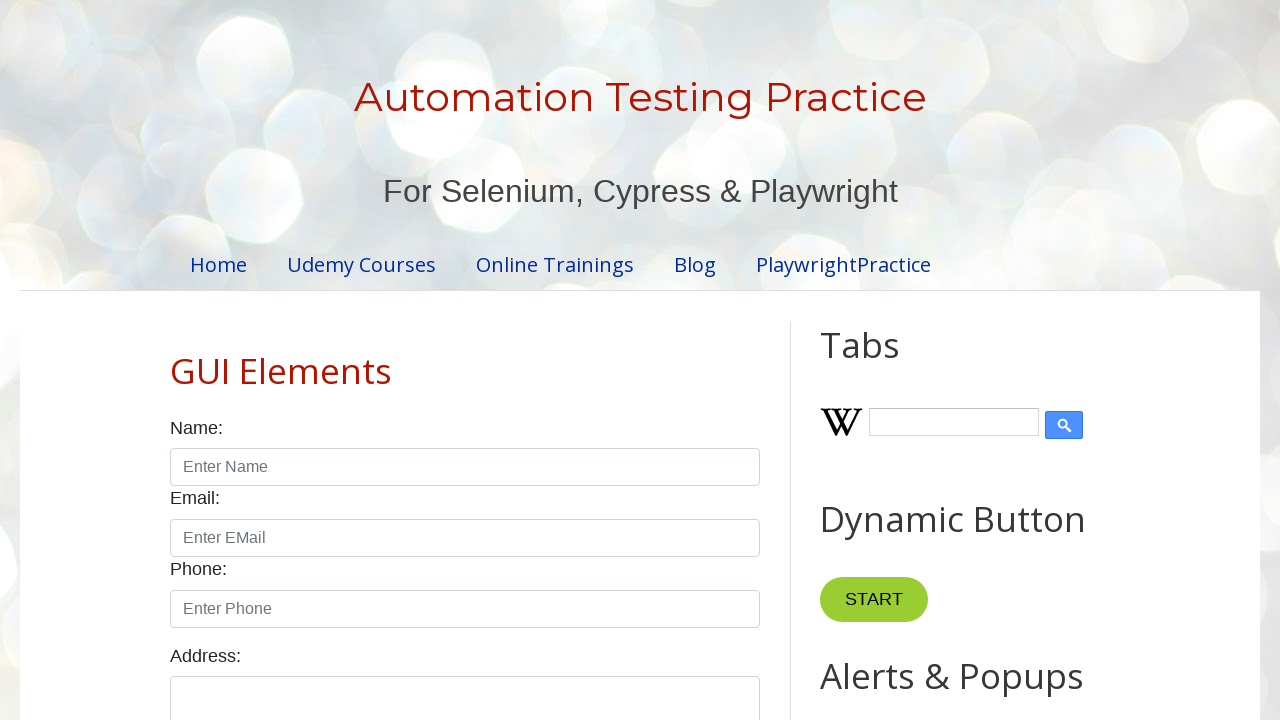

Filled name field with 'TestUser123' on input#name.form-control
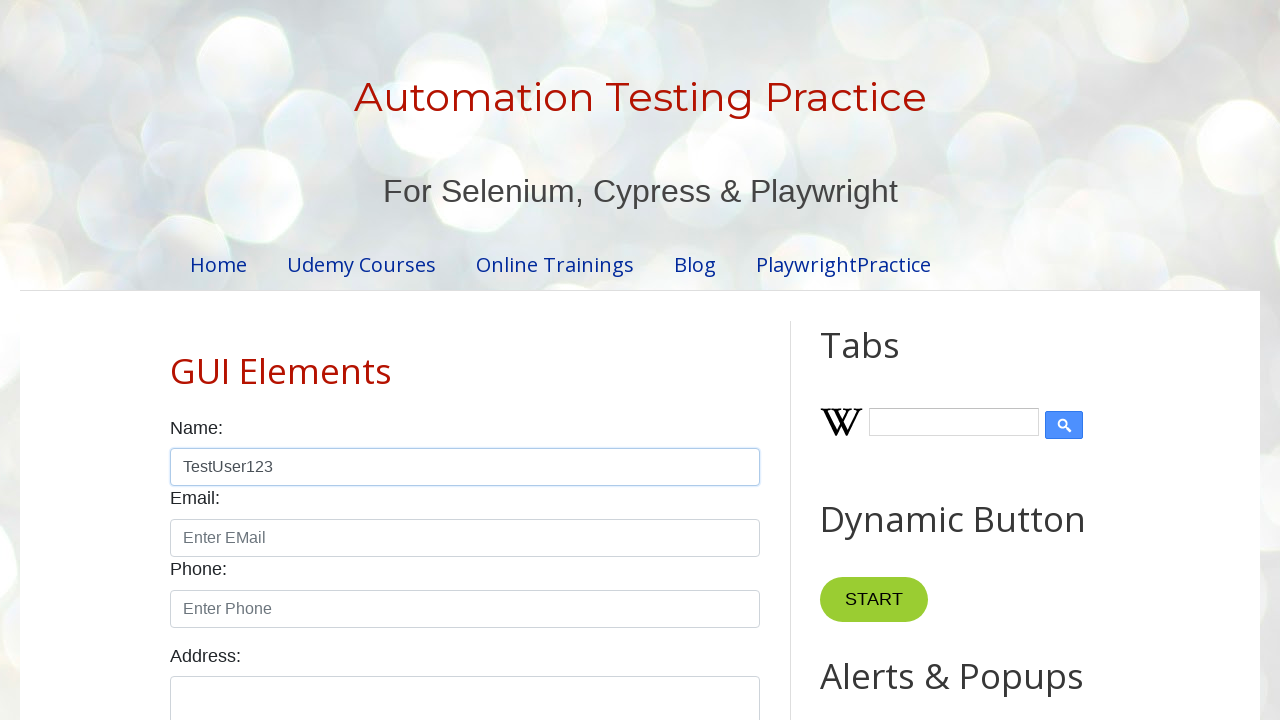

Filled email field with 'testuser@example.com' on input#email.form-control
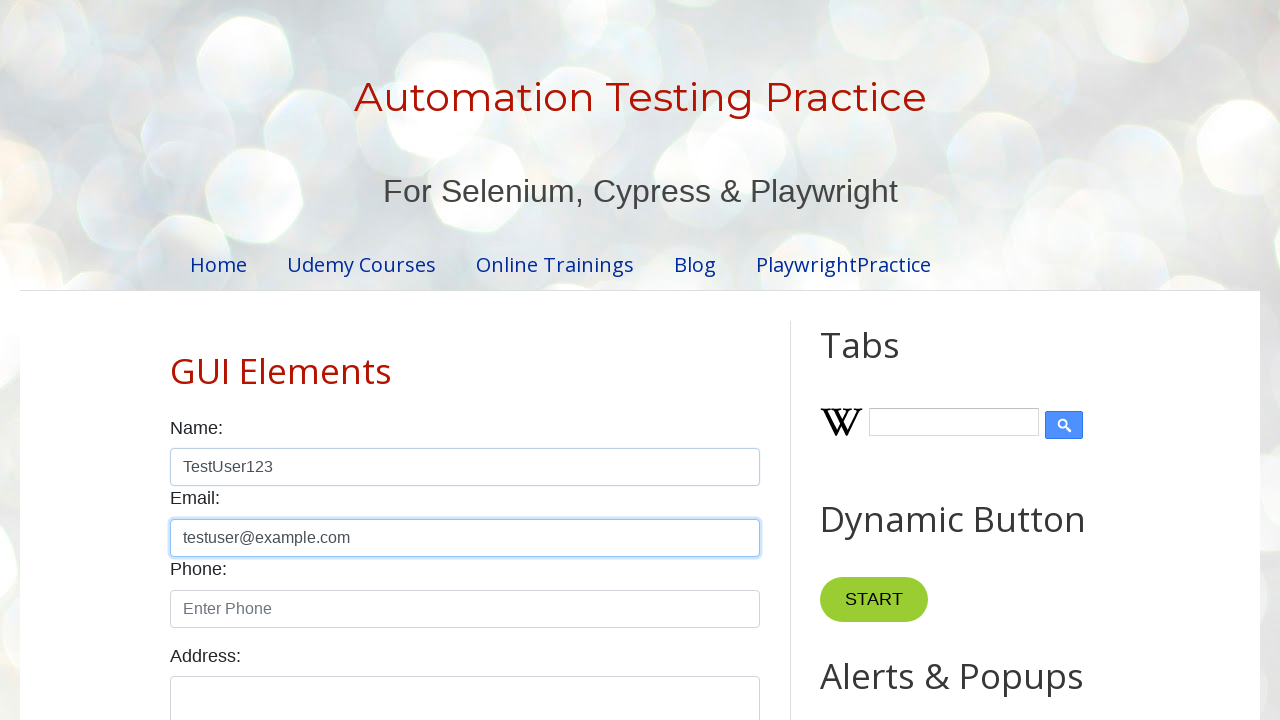

Filled phone field with '5551234567' on input#phone.form-control
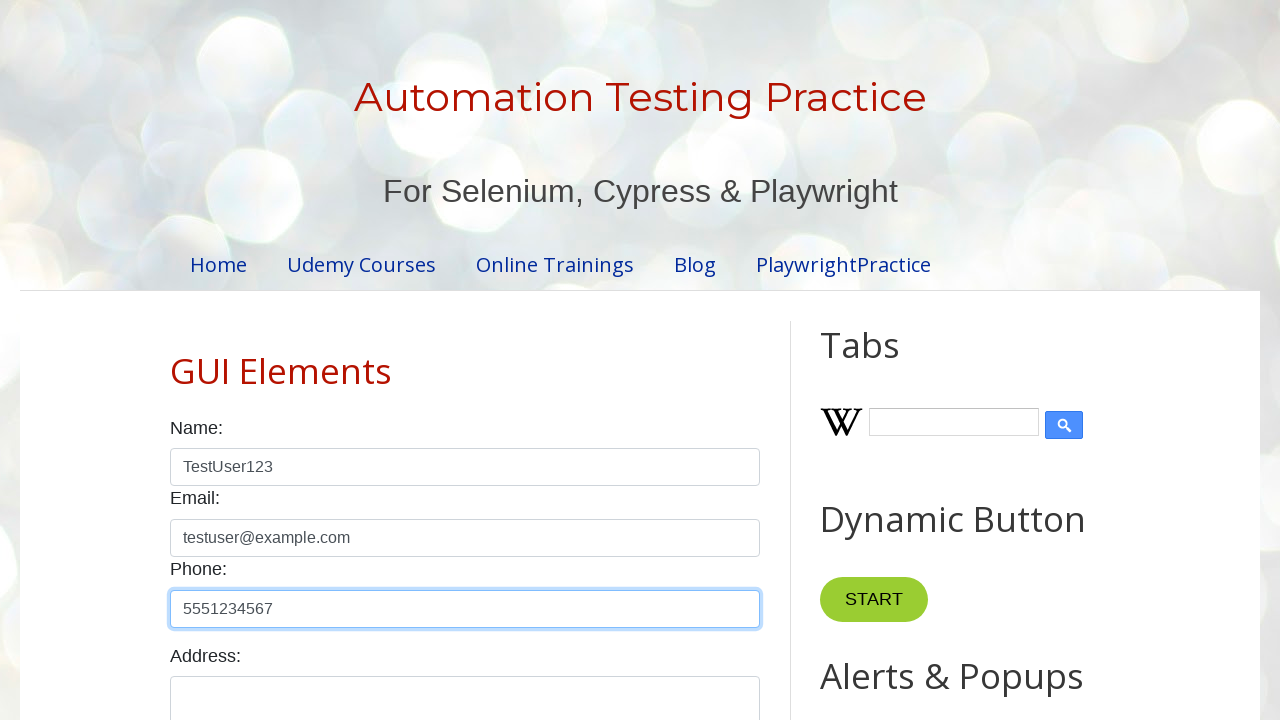

Filled address field with '123 Test Street, Test City' on textarea#textarea
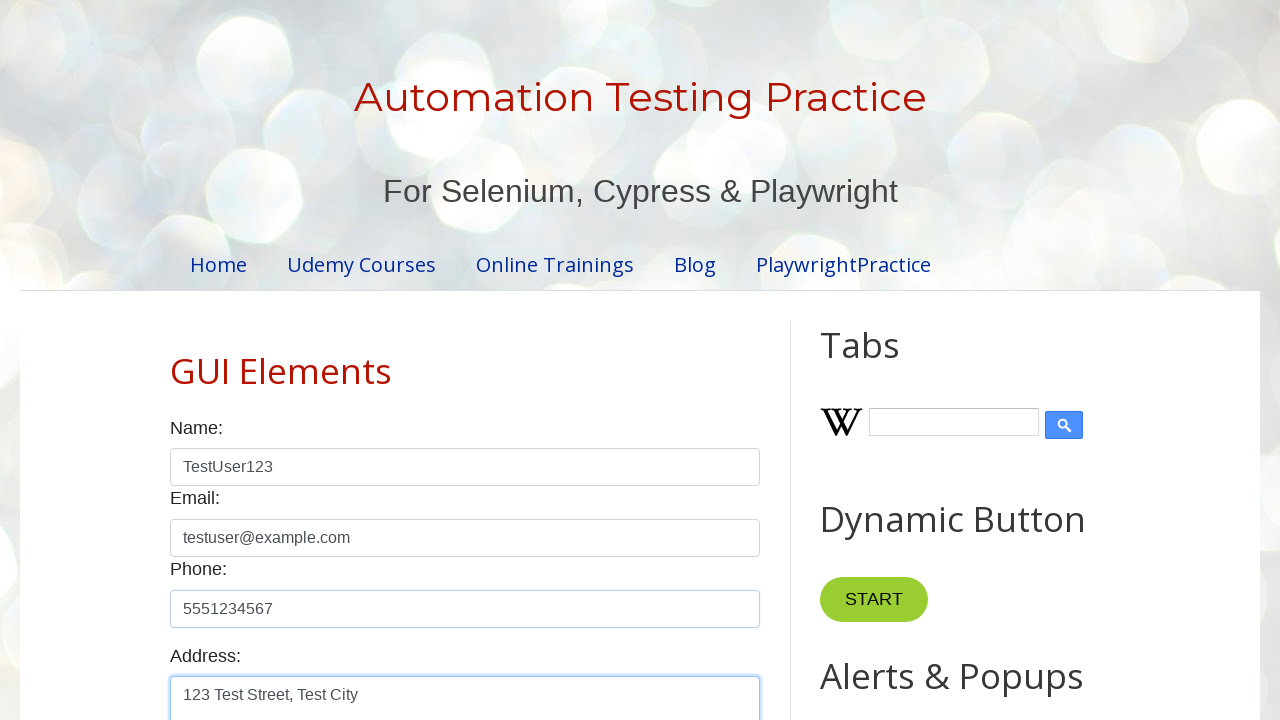

Selected male gender radio button at (176, 360) on input#male.form-check-input
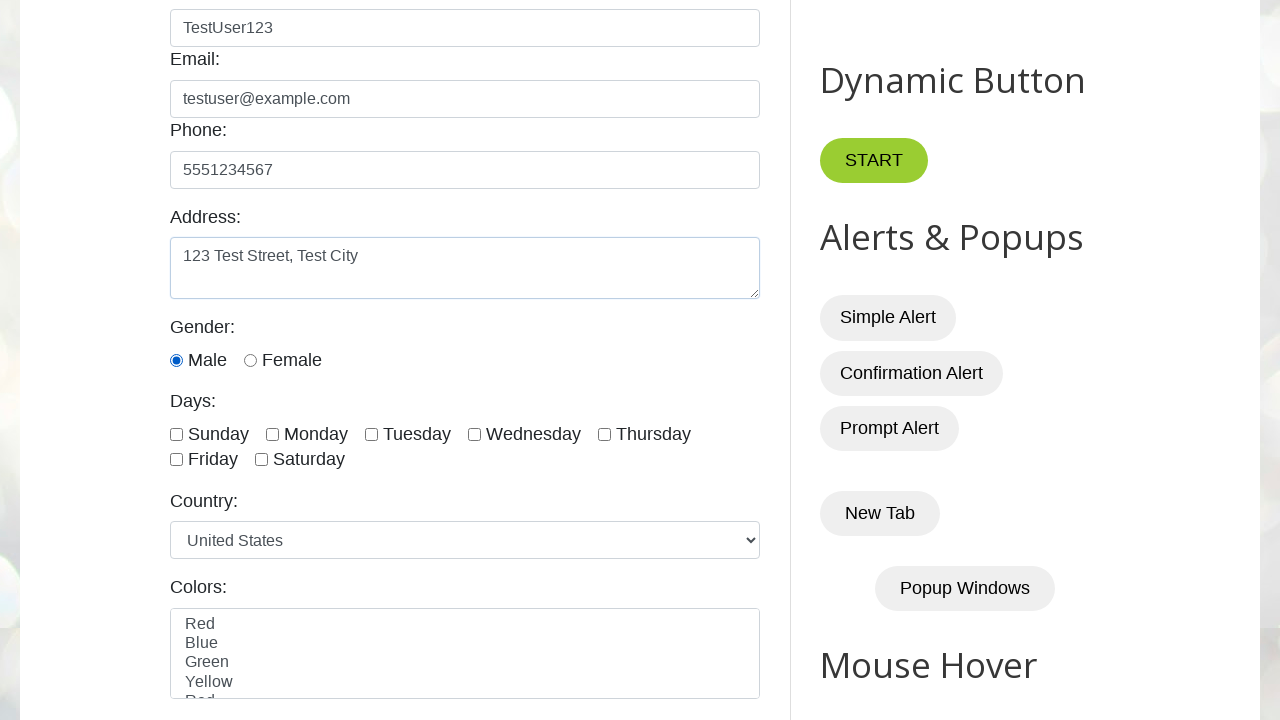

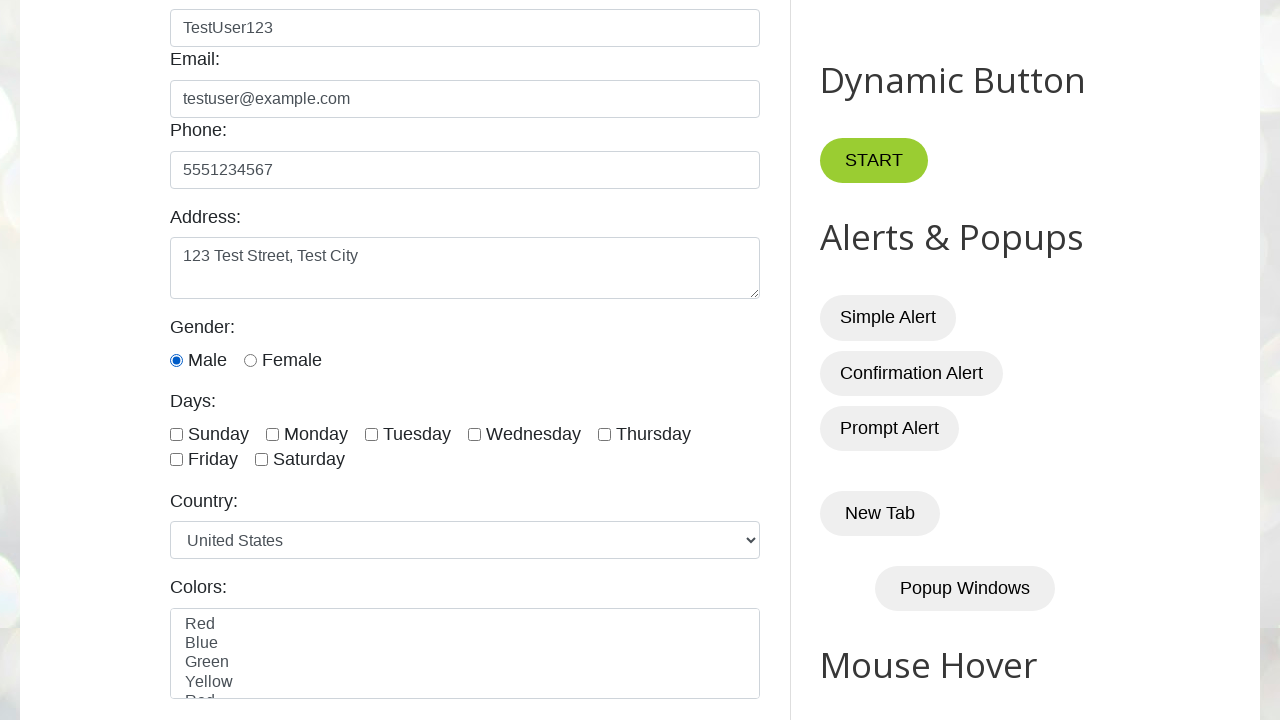